Tests navigation on the Anh Tester website by clicking on the blog link from the homepage.

Starting URL: https://anhtester.com

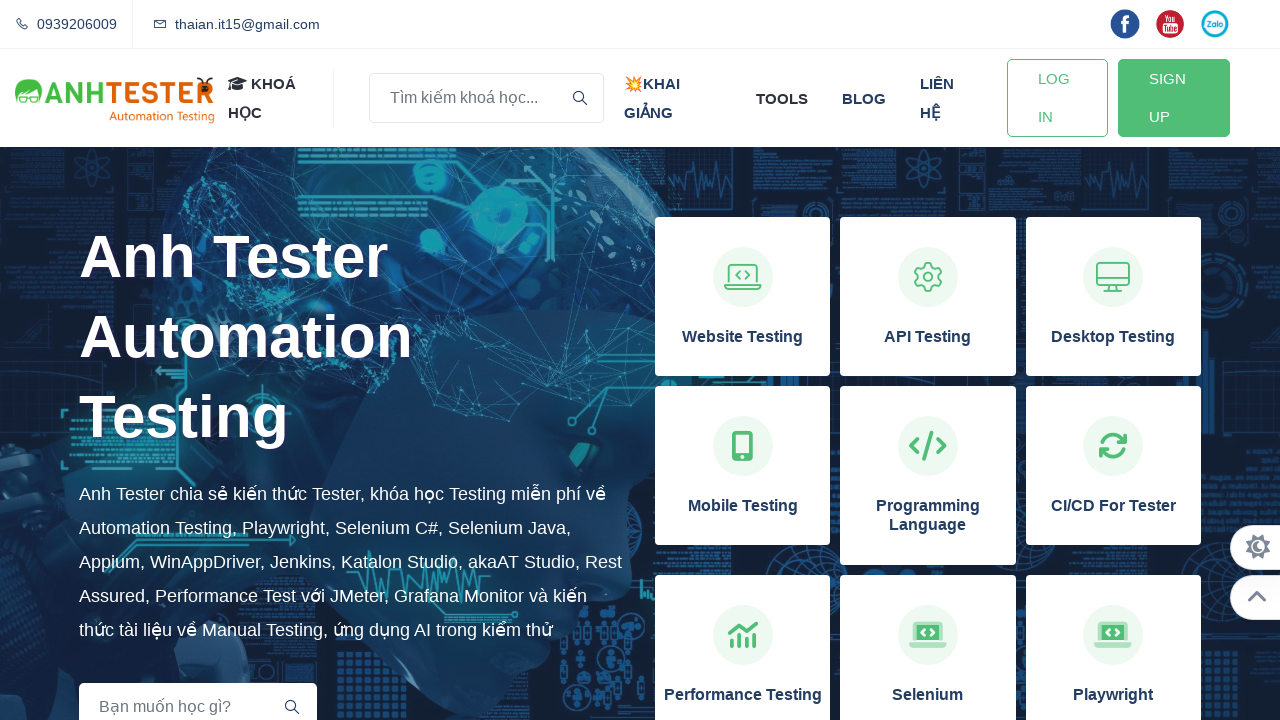

Clicked on the blog link from the homepage at (864, 98) on xpath=//a[normalize-space()='blog']
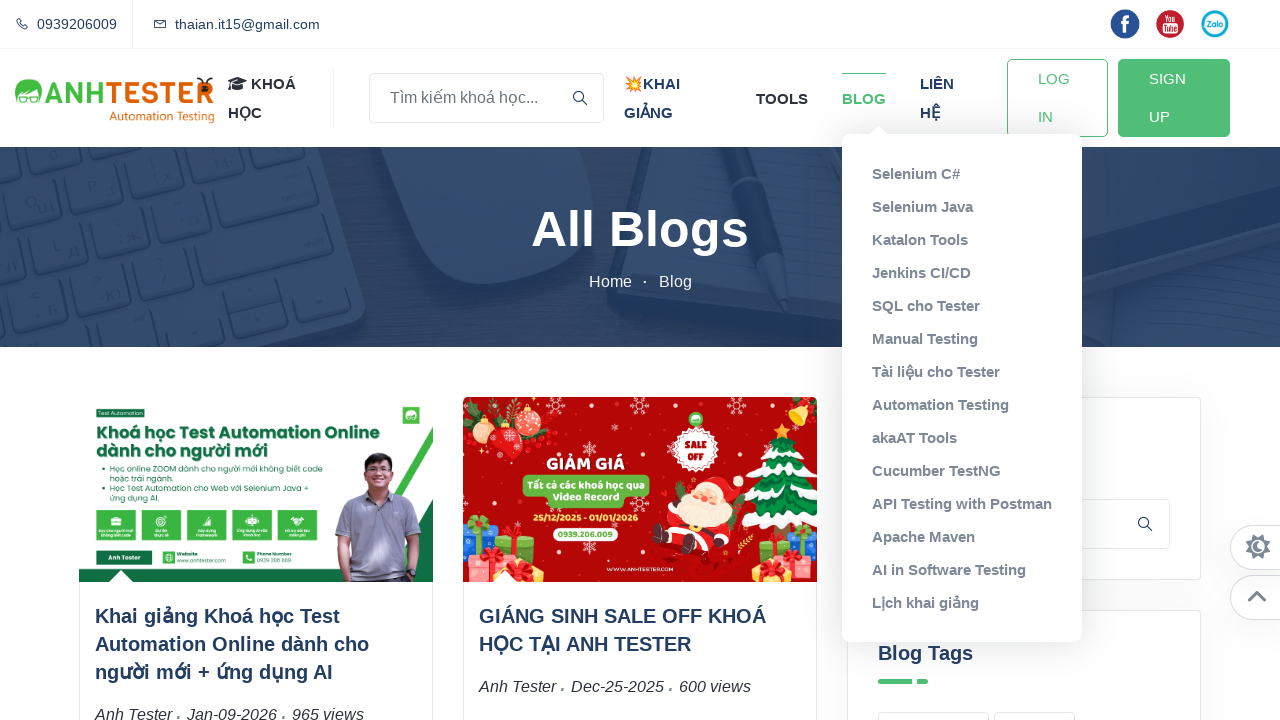

Blog page loaded successfully (networkidle state reached)
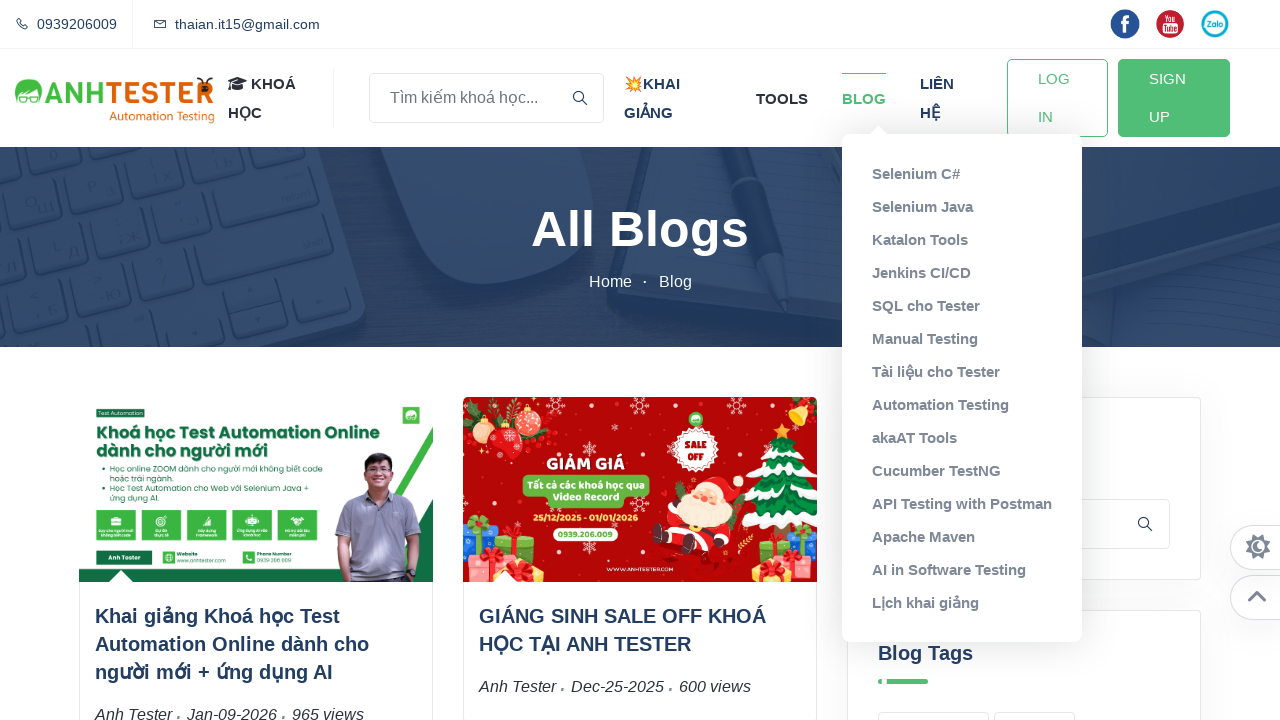

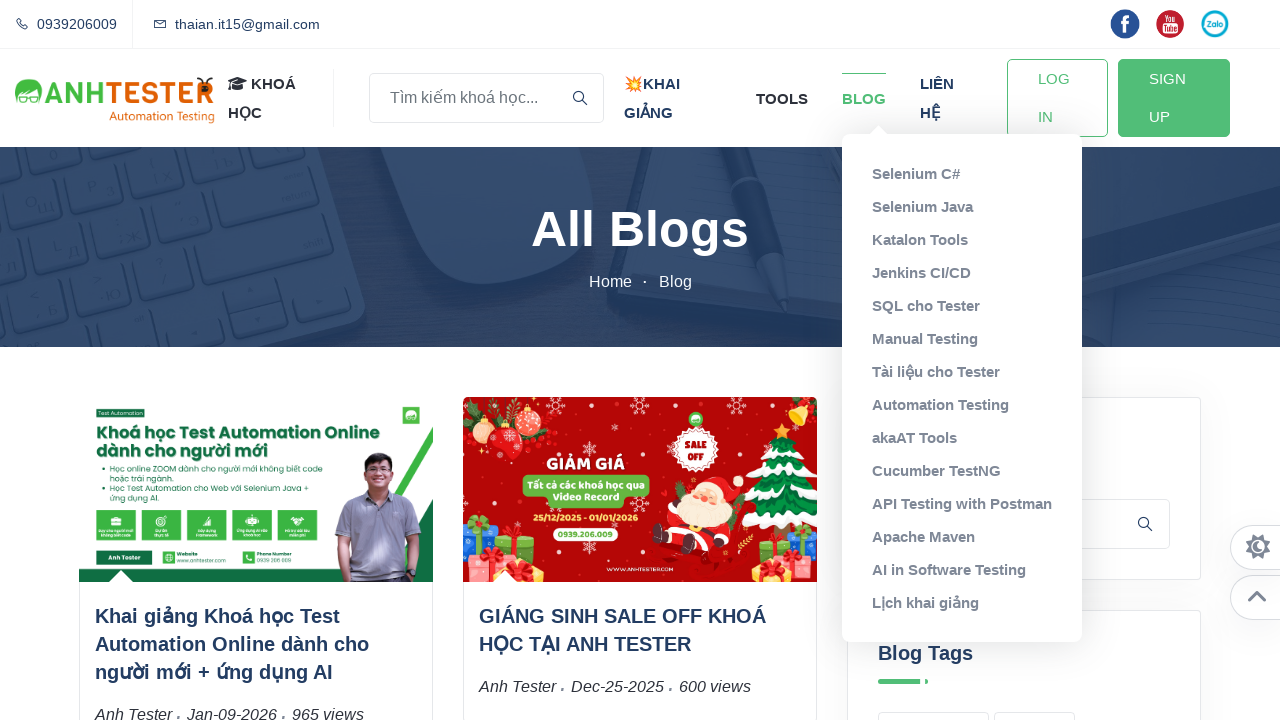